Tests scrolling to elements on a page and filling in name and date form fields using the Actions API to move to elements before interacting with them.

Starting URL: https://formy-project.herokuapp.com/scroll

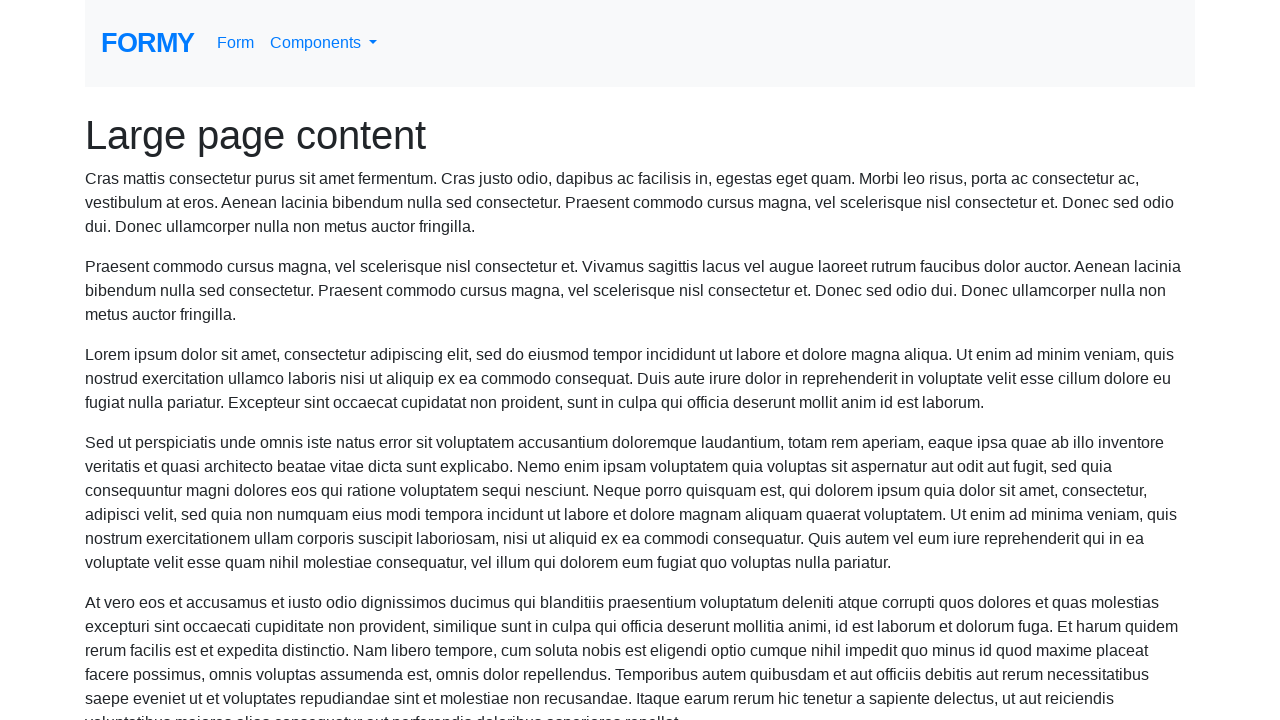

Located the name input field
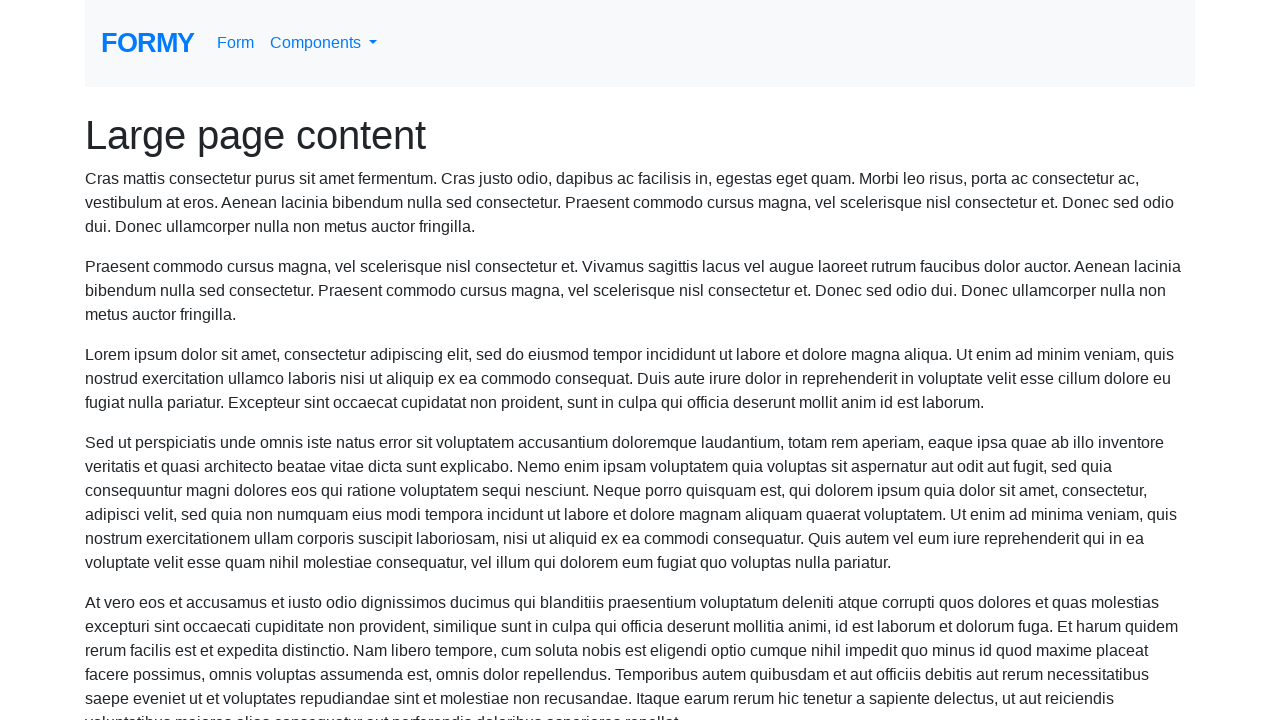

Scrolled to name field if needed
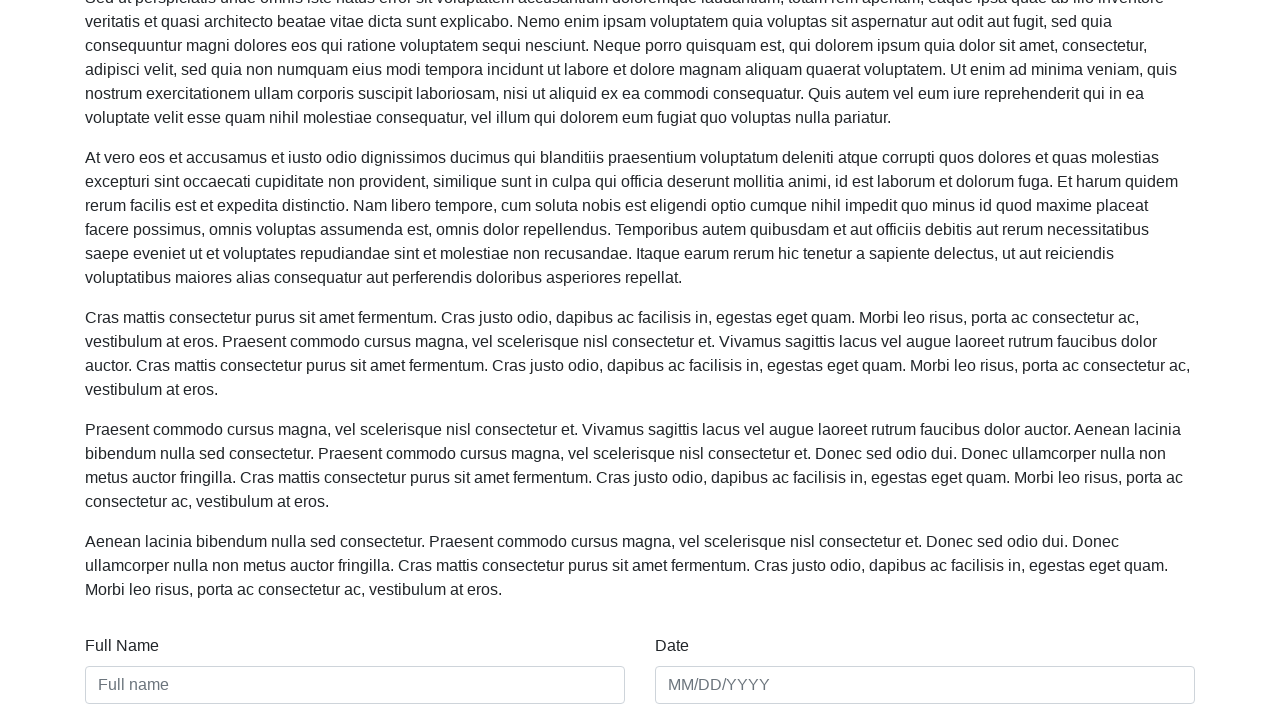

Filled name field with 'john smith' on #name
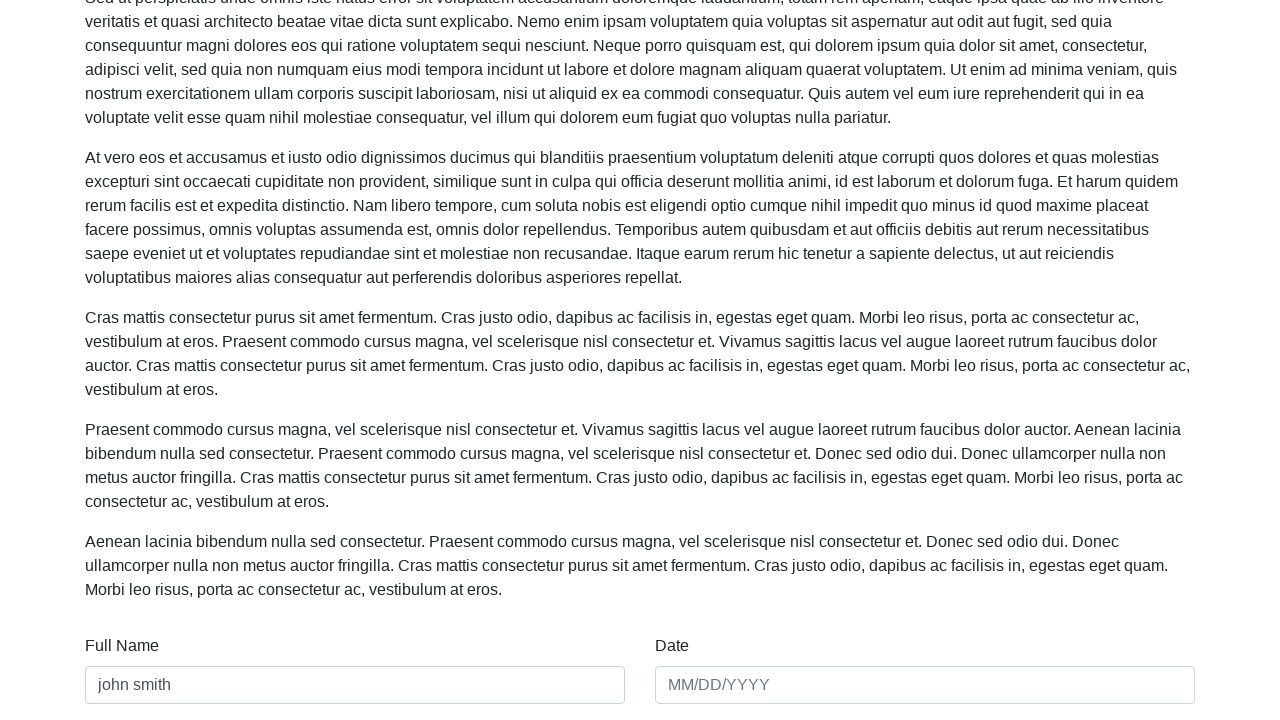

Located the date input field
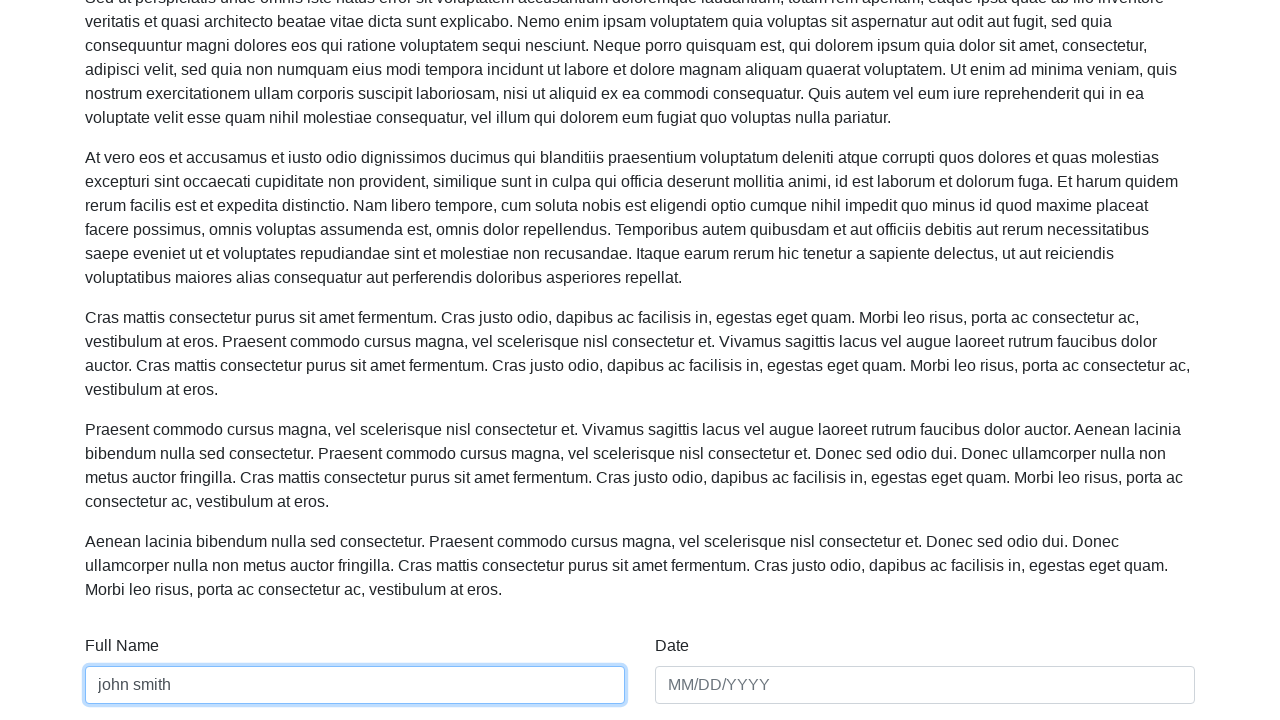

Scrolled to date field if needed
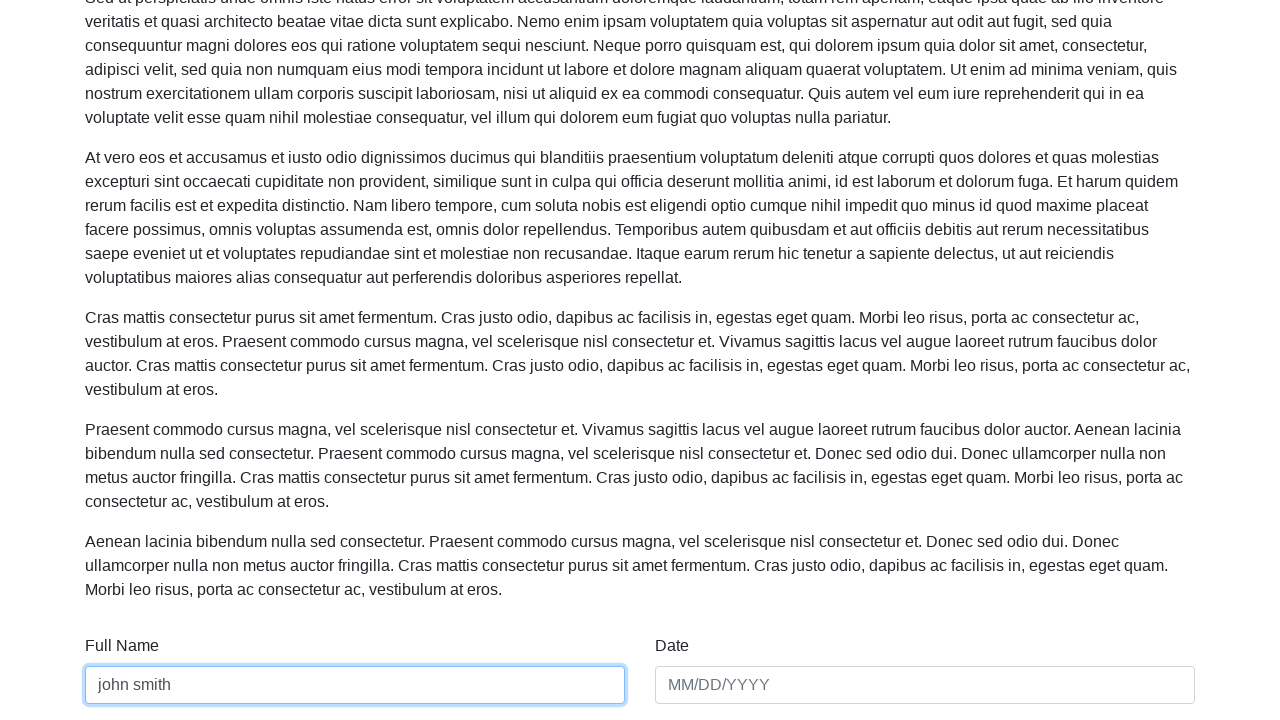

Filled date field with '06/17/19' on #date
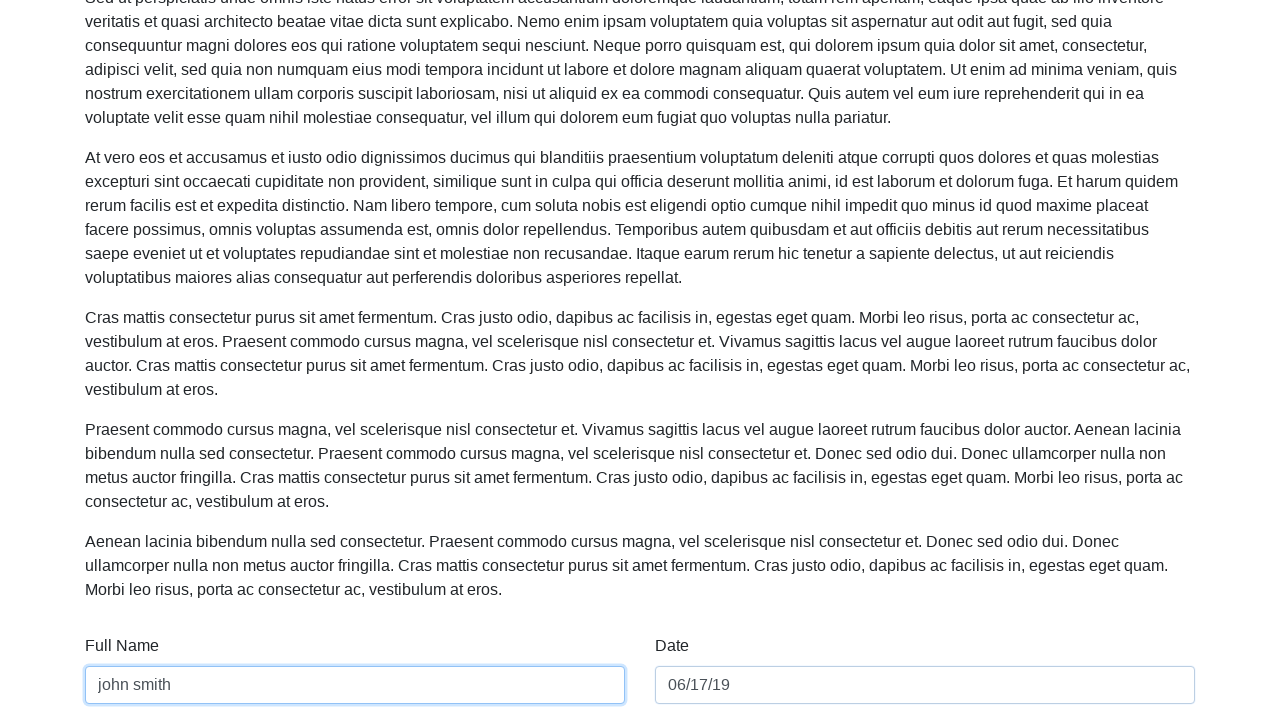

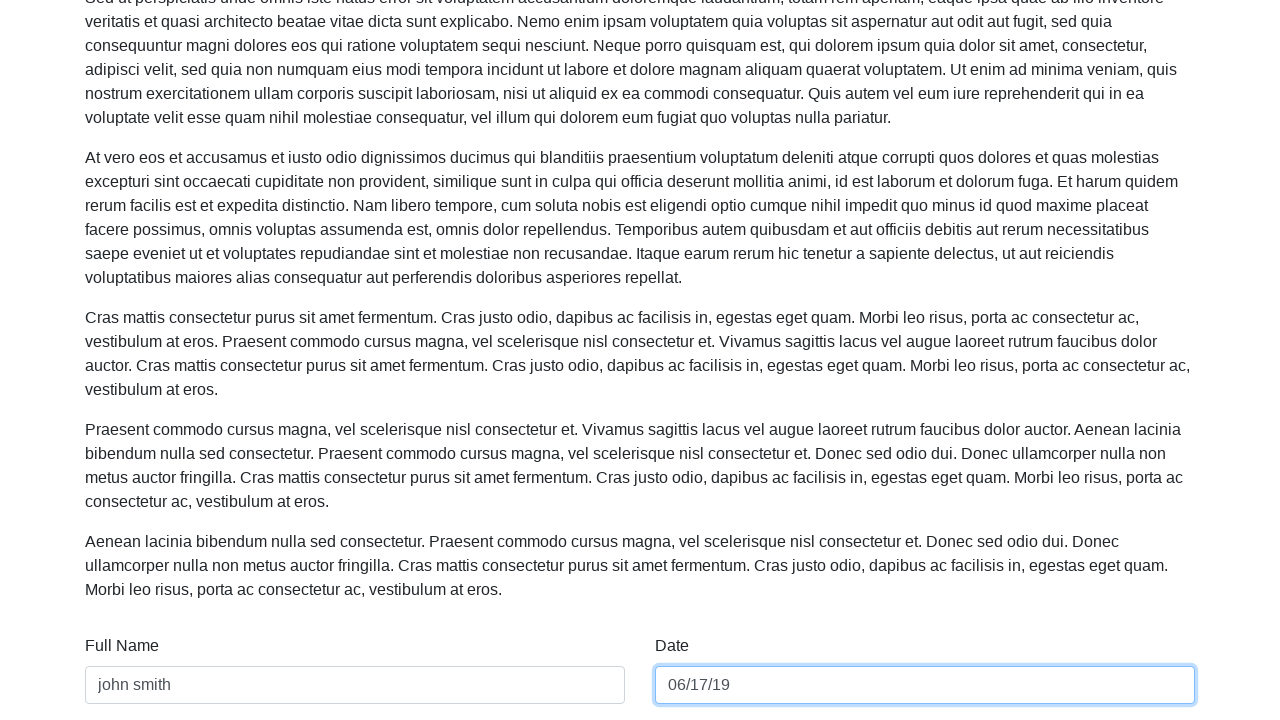